Tests clicking on a collapseable section to reveal a hidden link, waits for the link to become clickable, clicks it, and verifies navigation to the about page

Starting URL: https://eviltester.github.io/synchole/collapseable.html

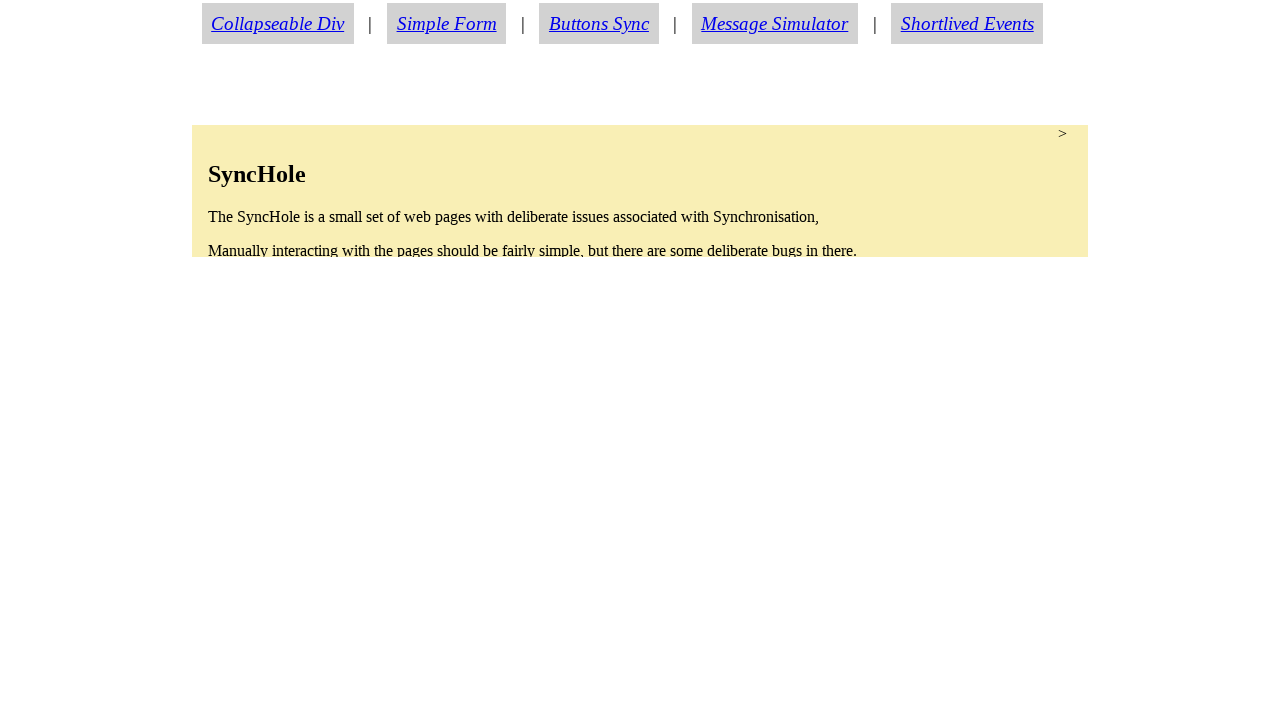

Navigated to collapseable.html test page
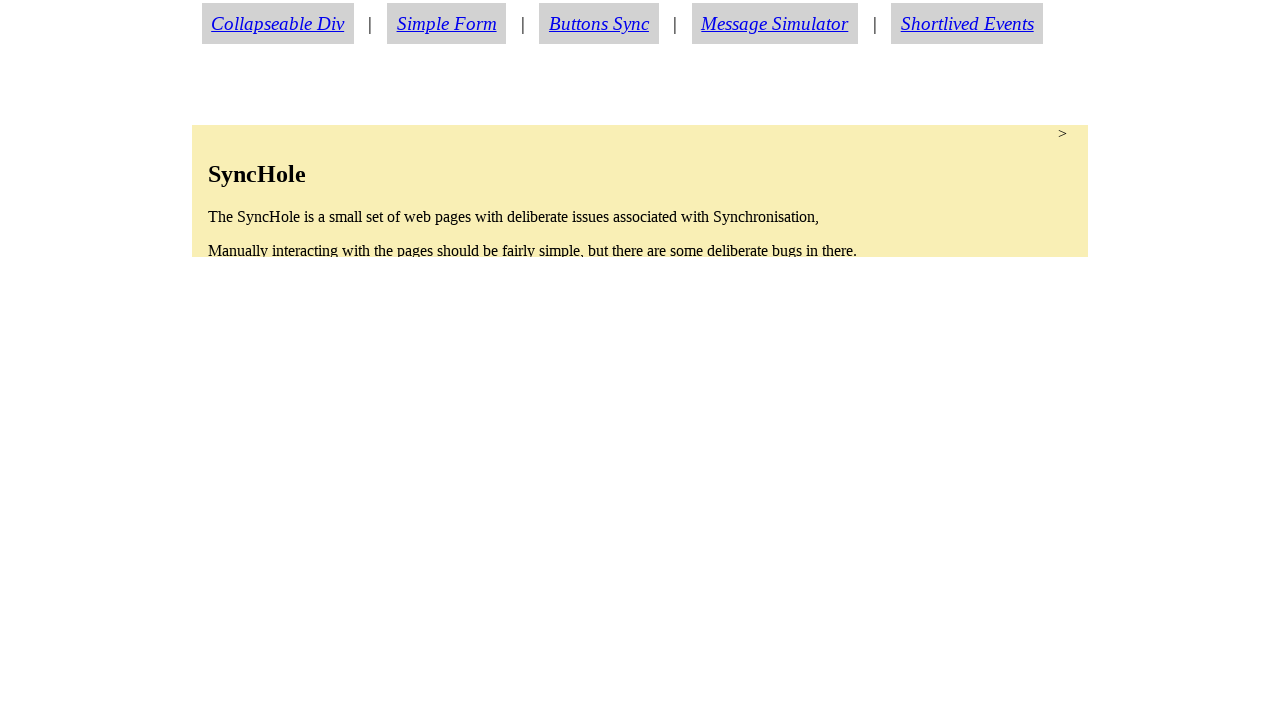

Clicked collapseable section to expand it and reveal hidden link at (640, 191) on section.condense
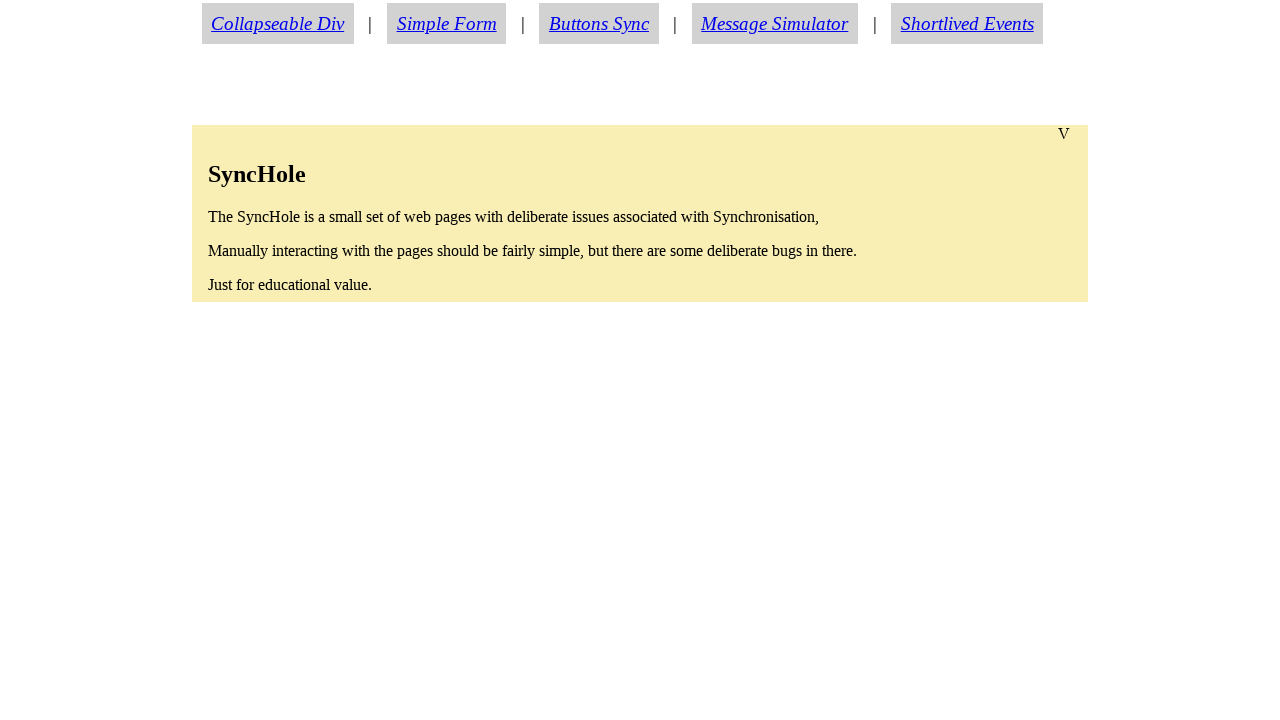

Link with id 'aboutlink' became visible
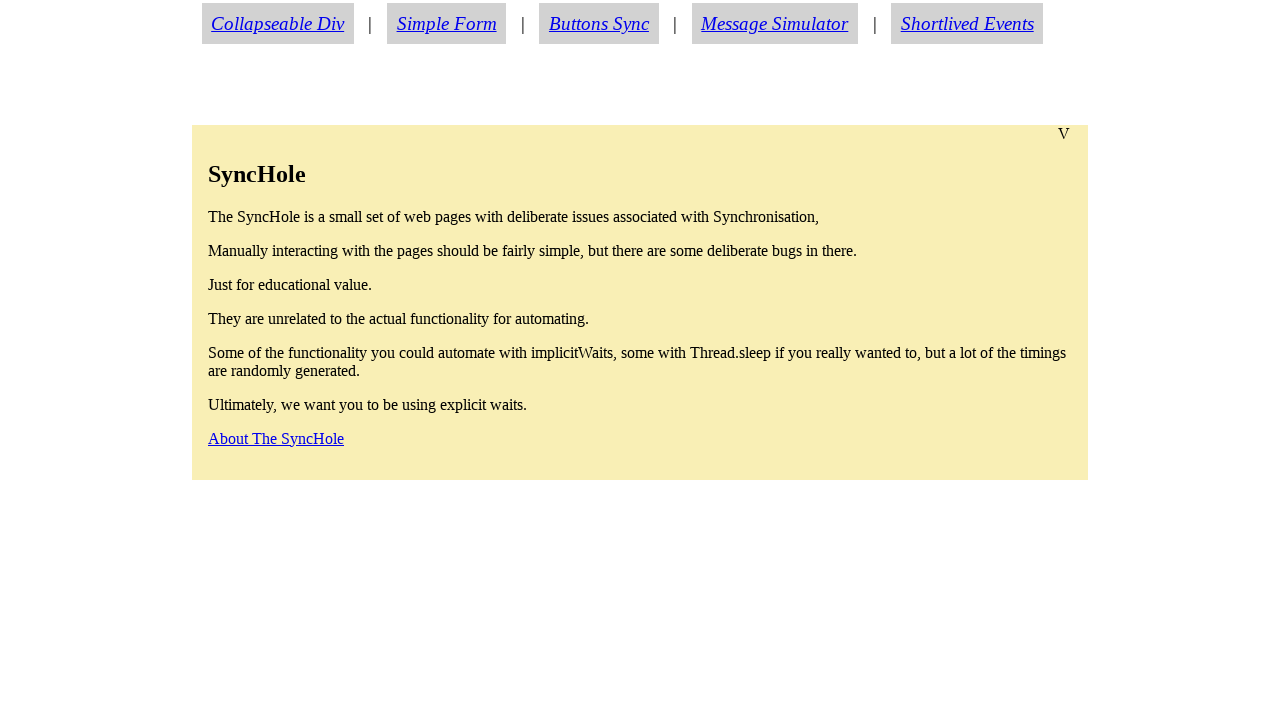

Clicked the about link at (276, 438) on a#aboutlink
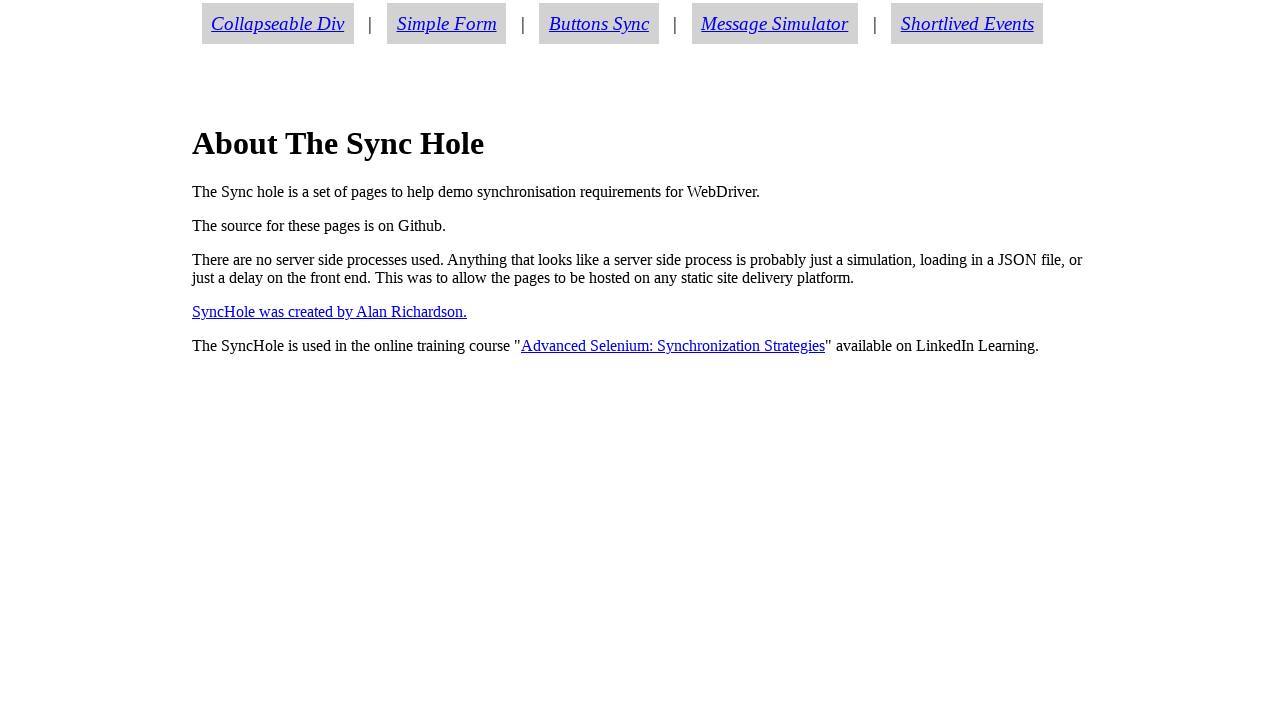

Successfully navigated to about.html
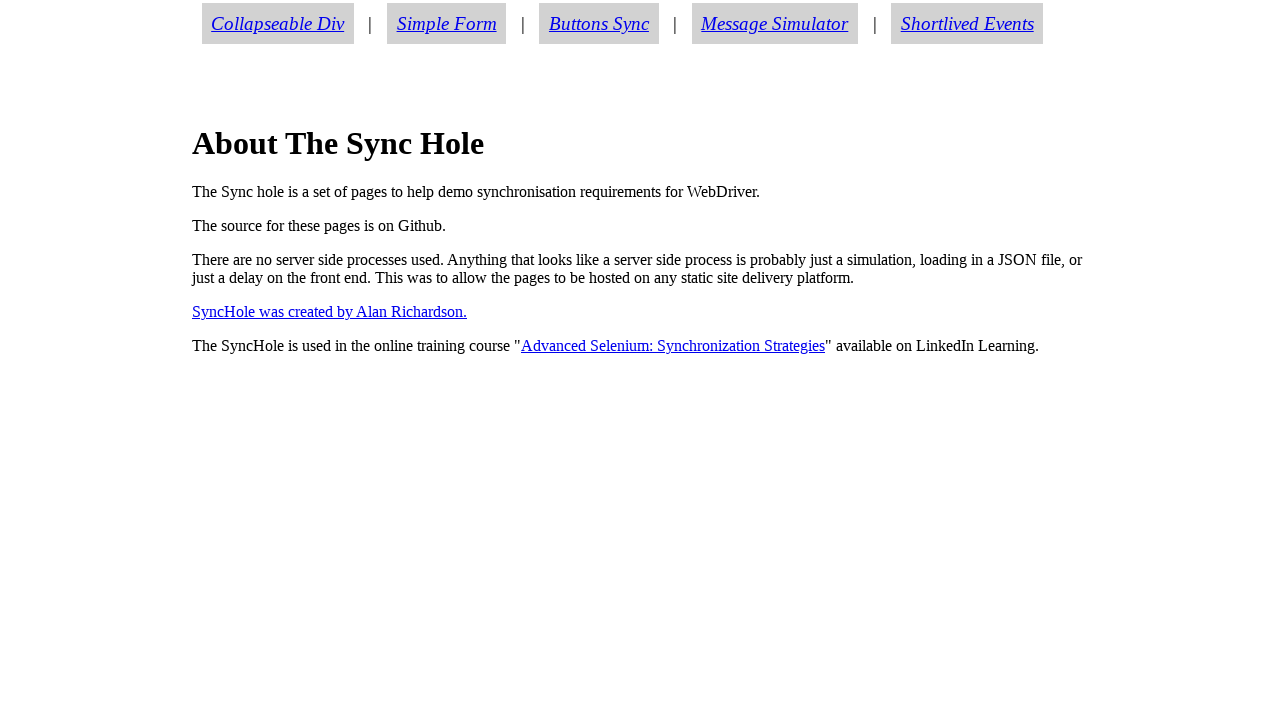

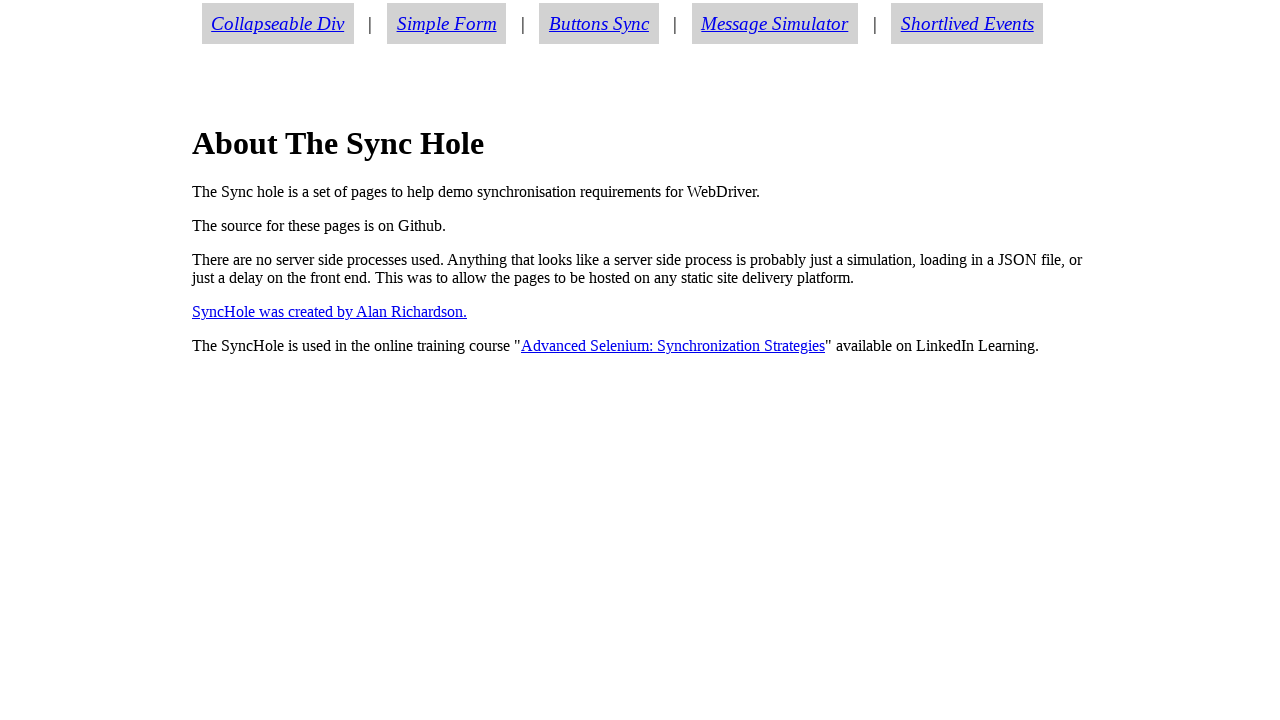